Verifies that the login button on NextBaseCRM login page has the expected text attribute value of "Log In"

Starting URL: https://login1.nextbasecrm.com/

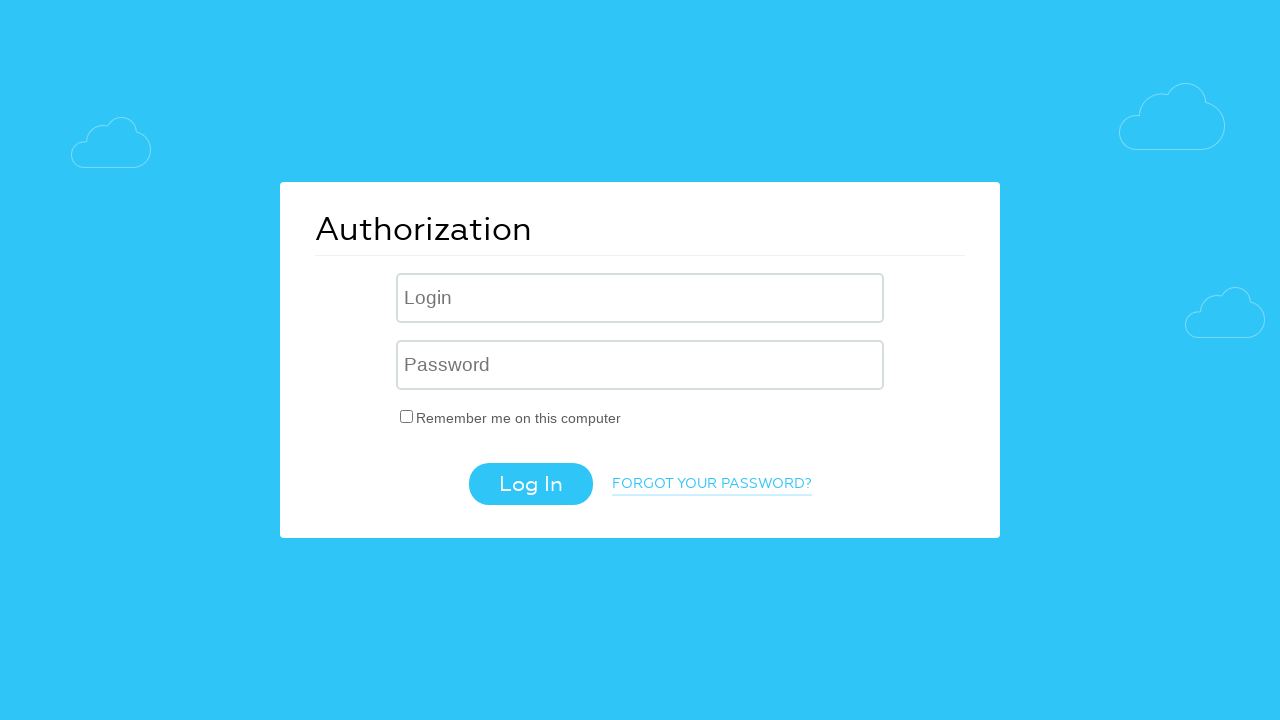

Located login button using CSS selector 'input.login-btn'
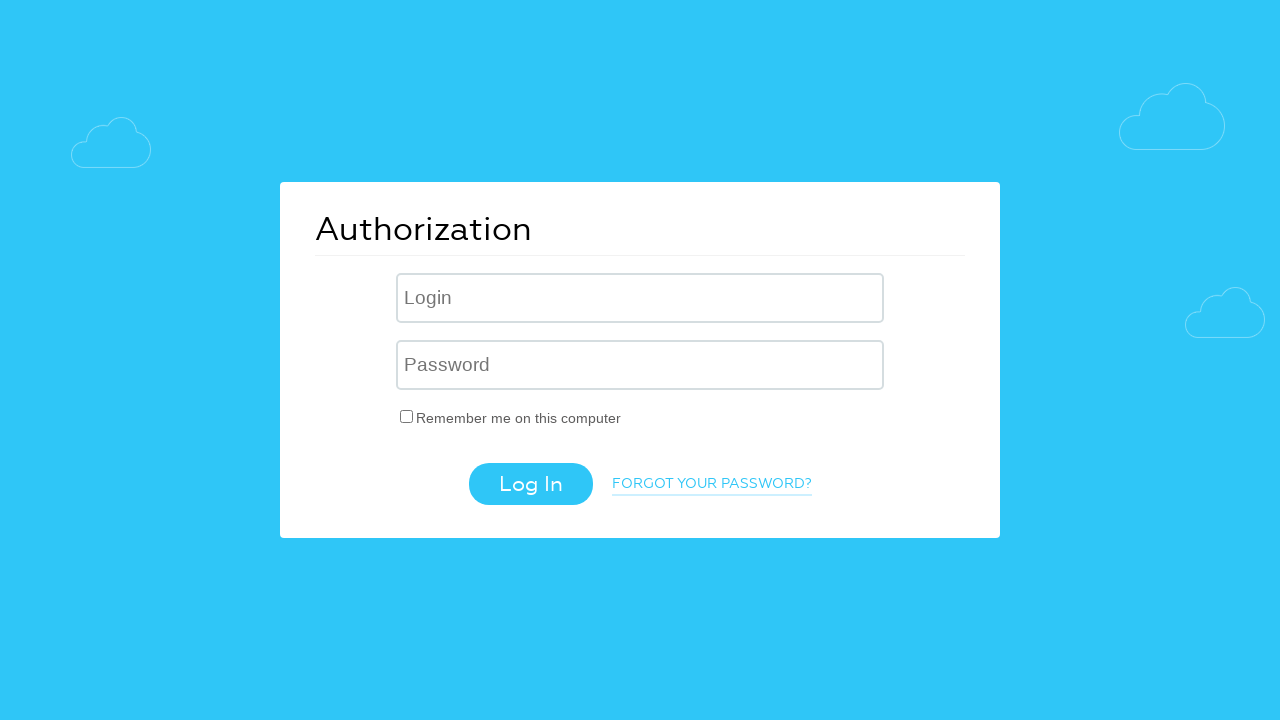

Retrieved 'value' attribute from login button
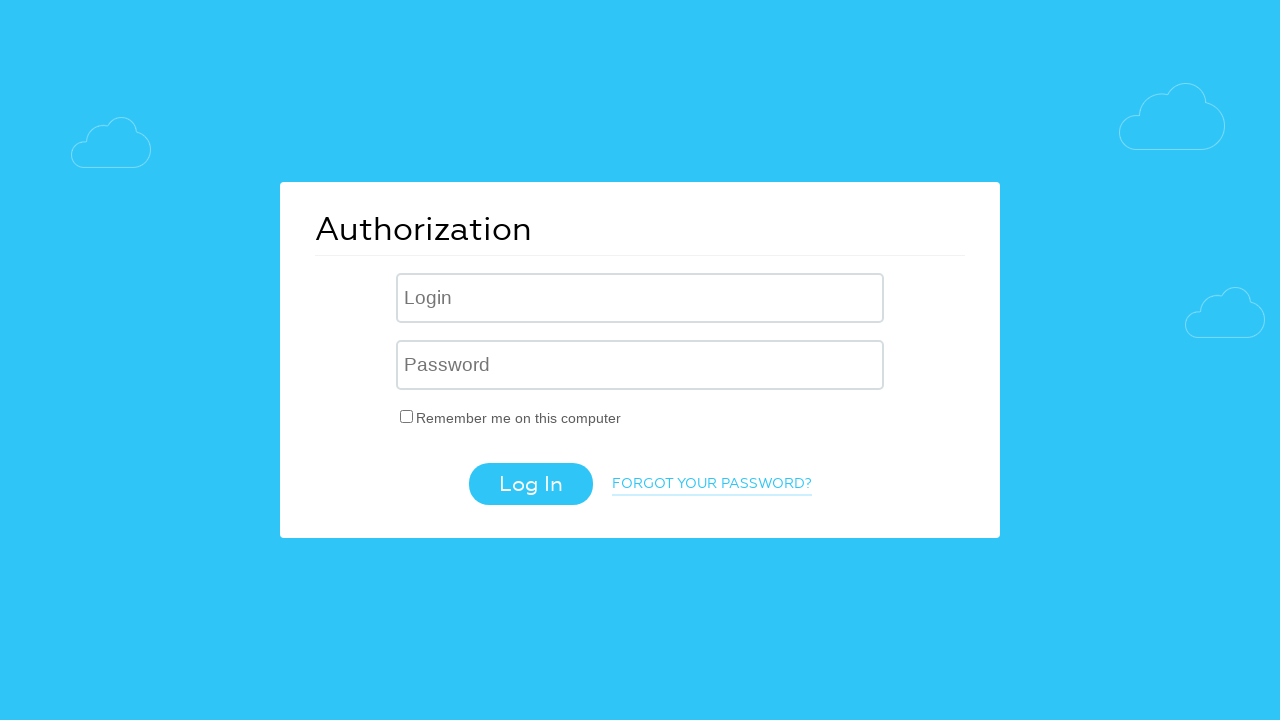

Verified login button text is 'Log In' (actual: 'Log In')
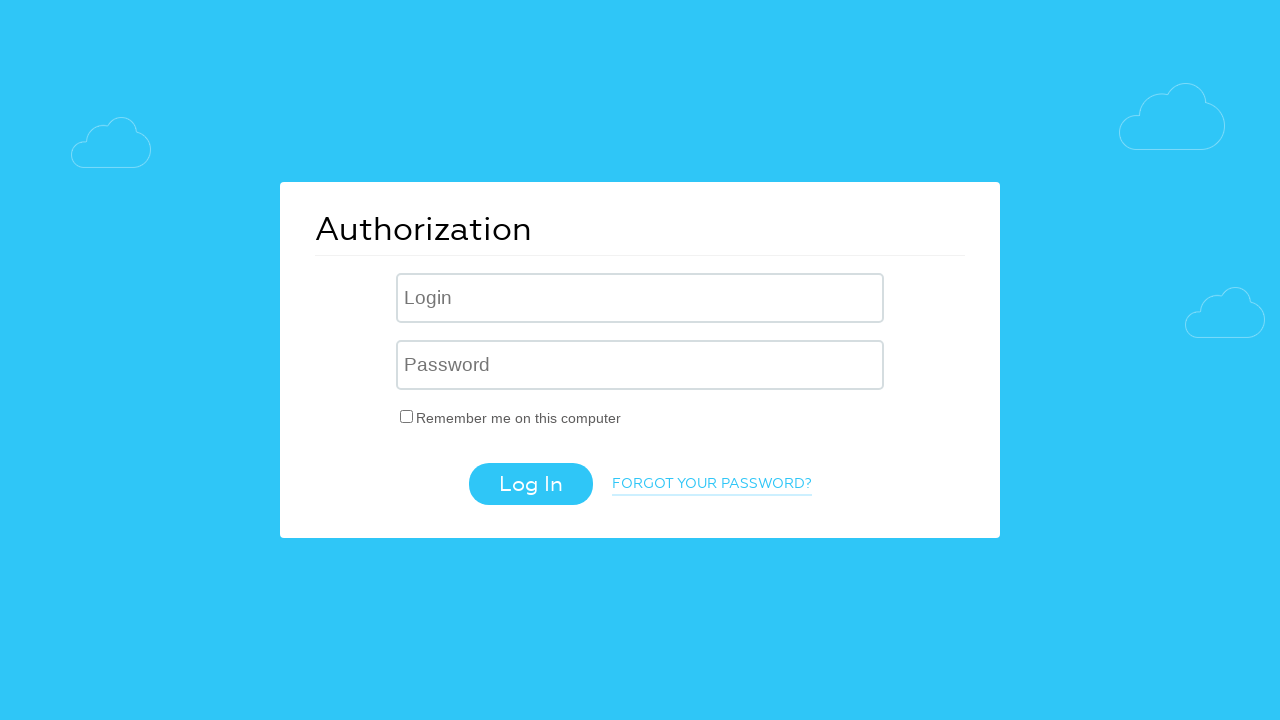

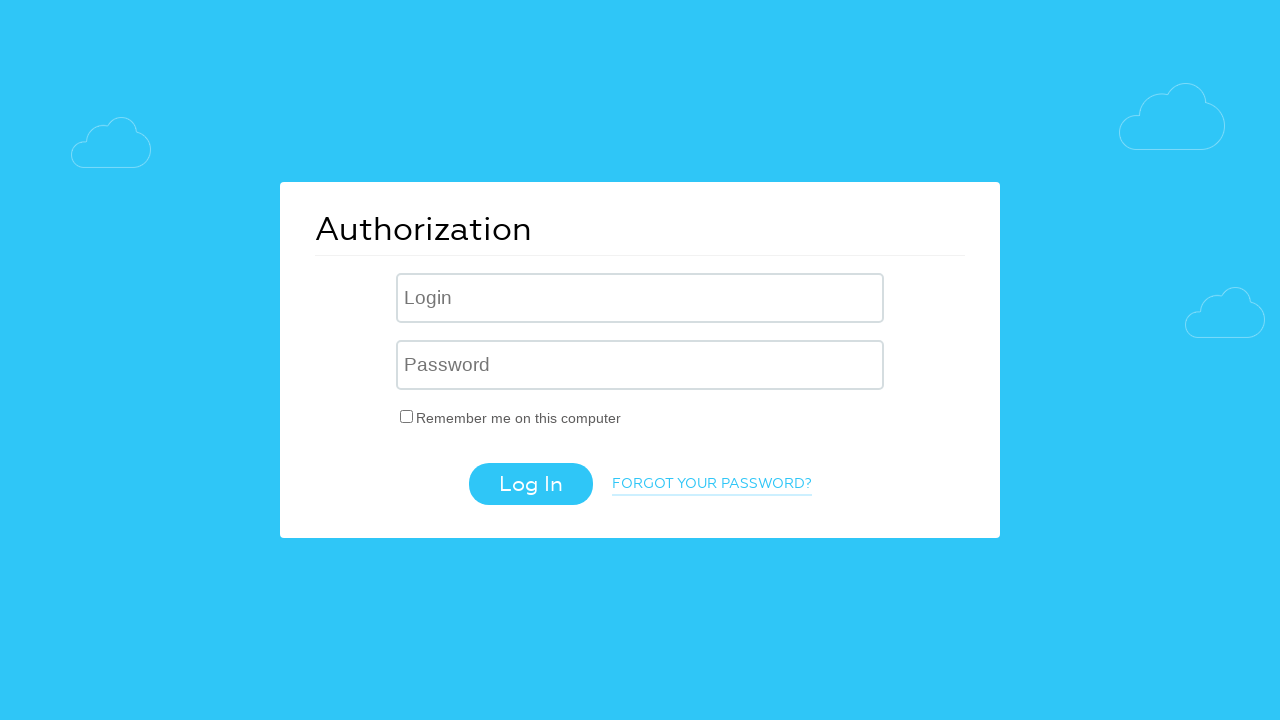